Performs a drag and drop by offset action from 'box A' to the position of 'box B'

Starting URL: https://crossbrowsertesting.github.io/drag-and-drop

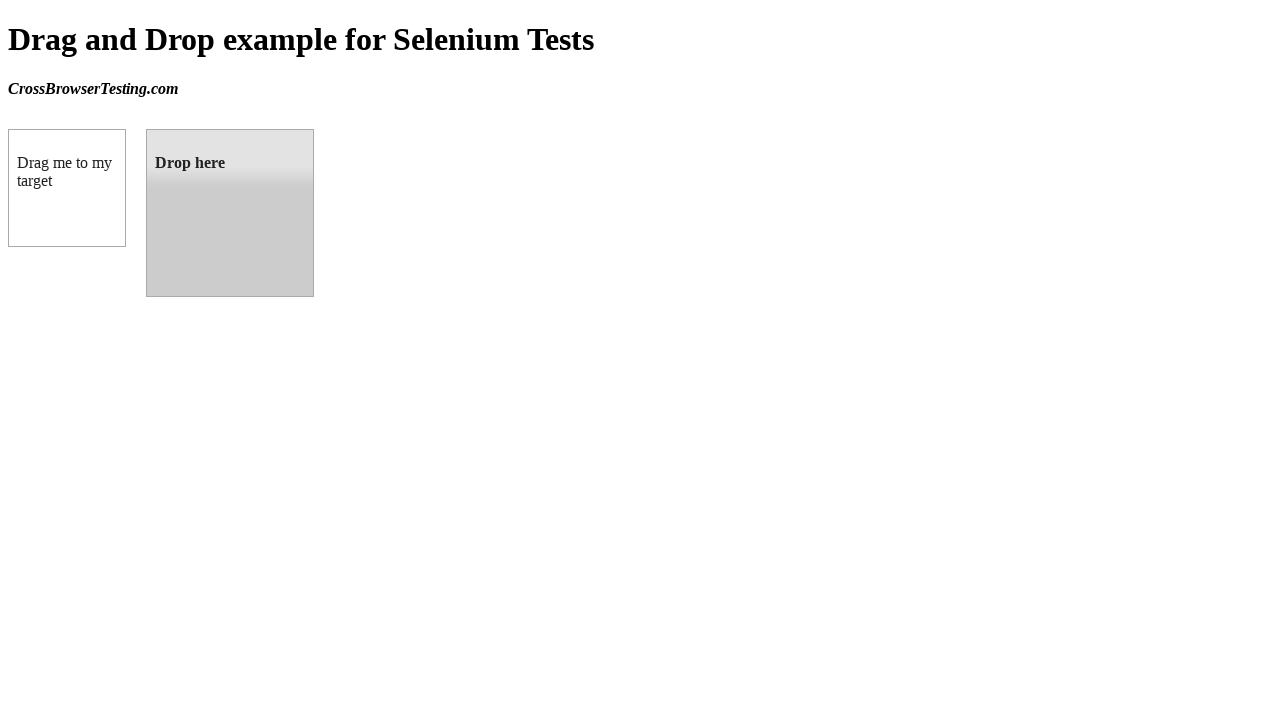

Navigated to drag and drop test page
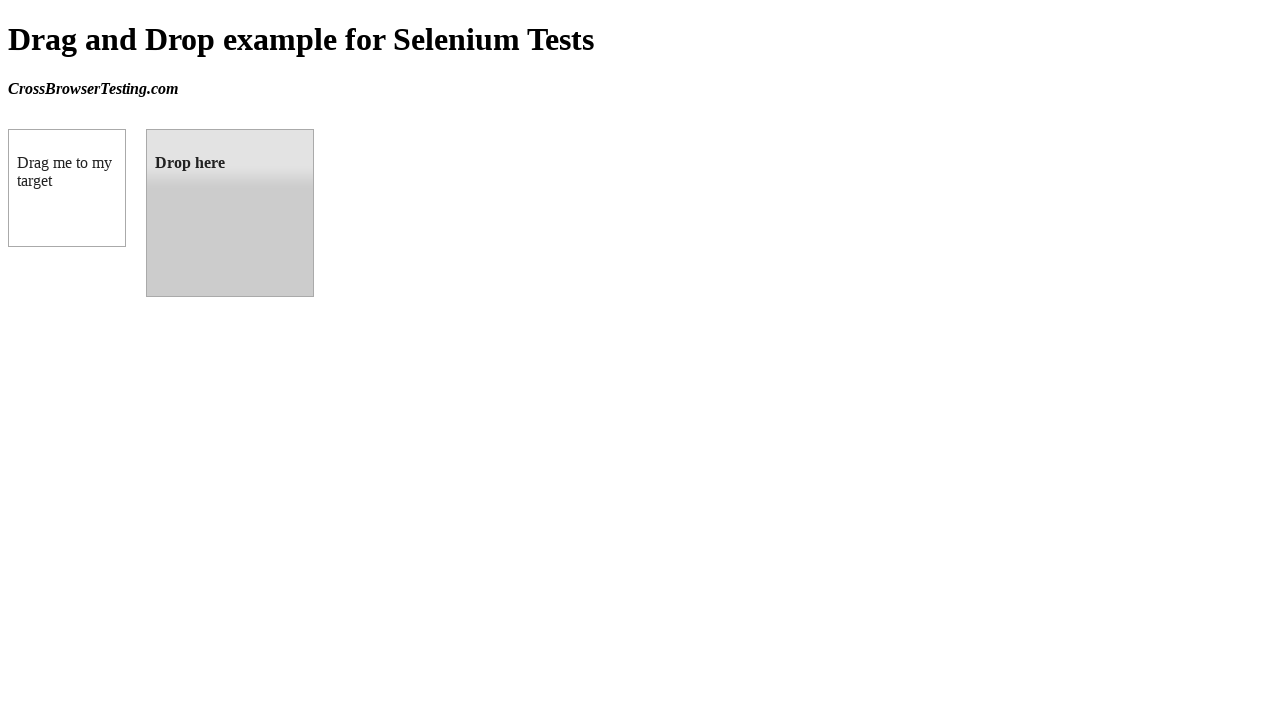

Located box A (draggable element)
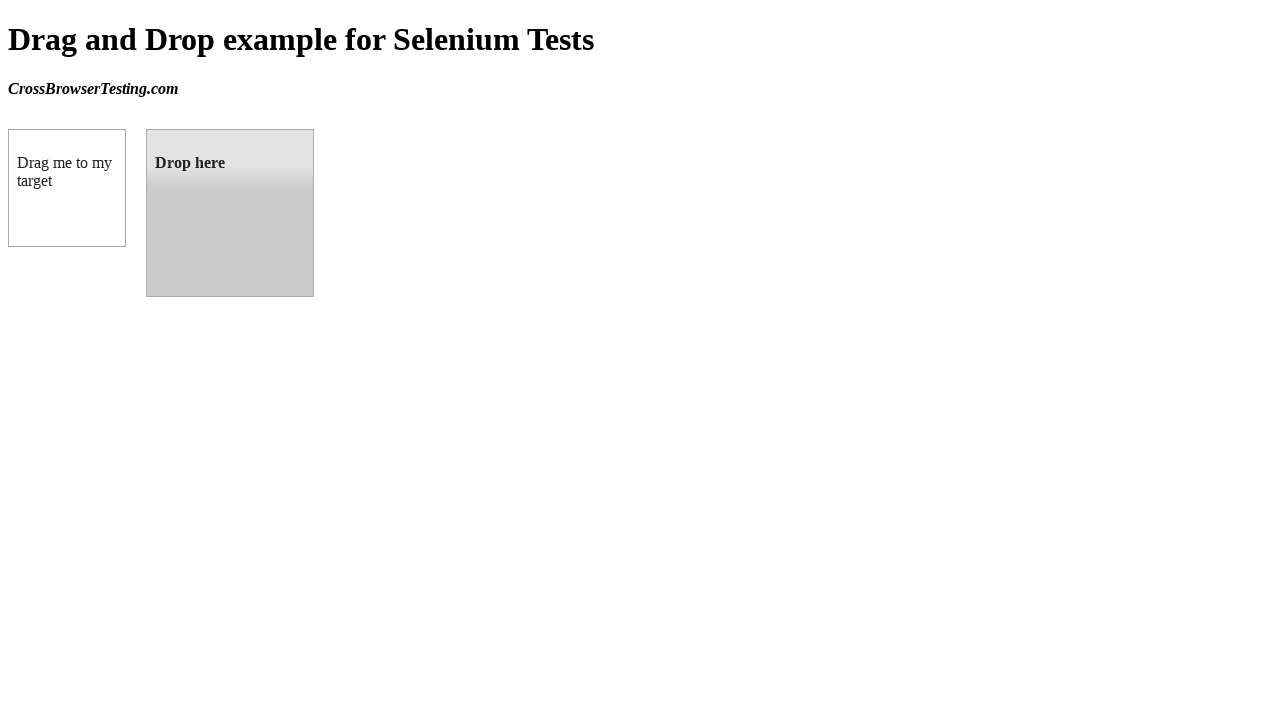

Located box B (droppable element)
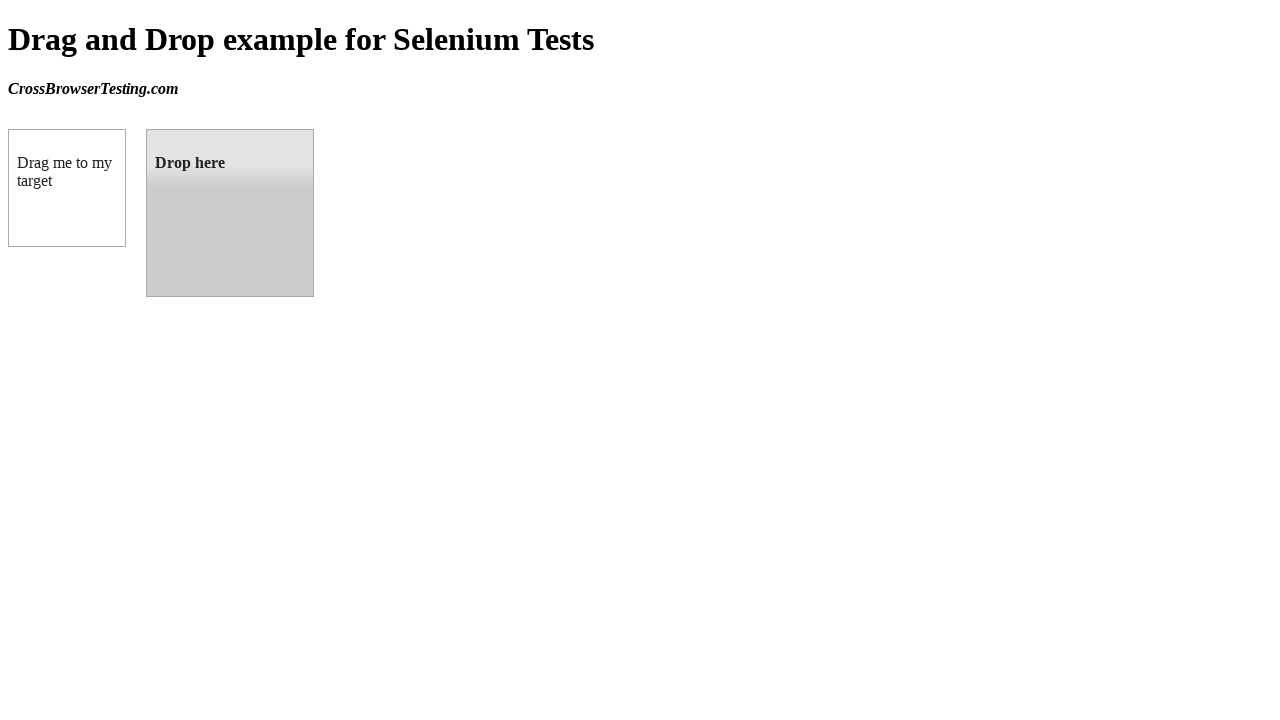

Retrieved bounding box of target element
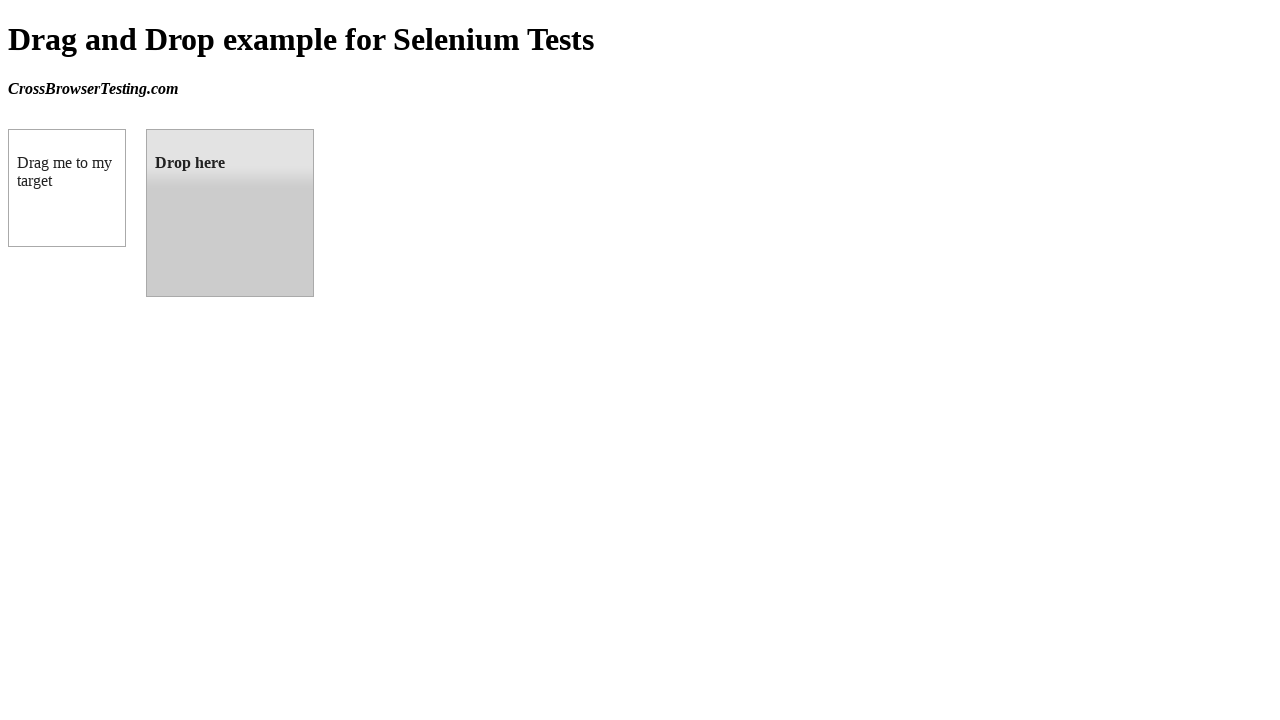

Performed drag and drop from box A to box B at (230, 213)
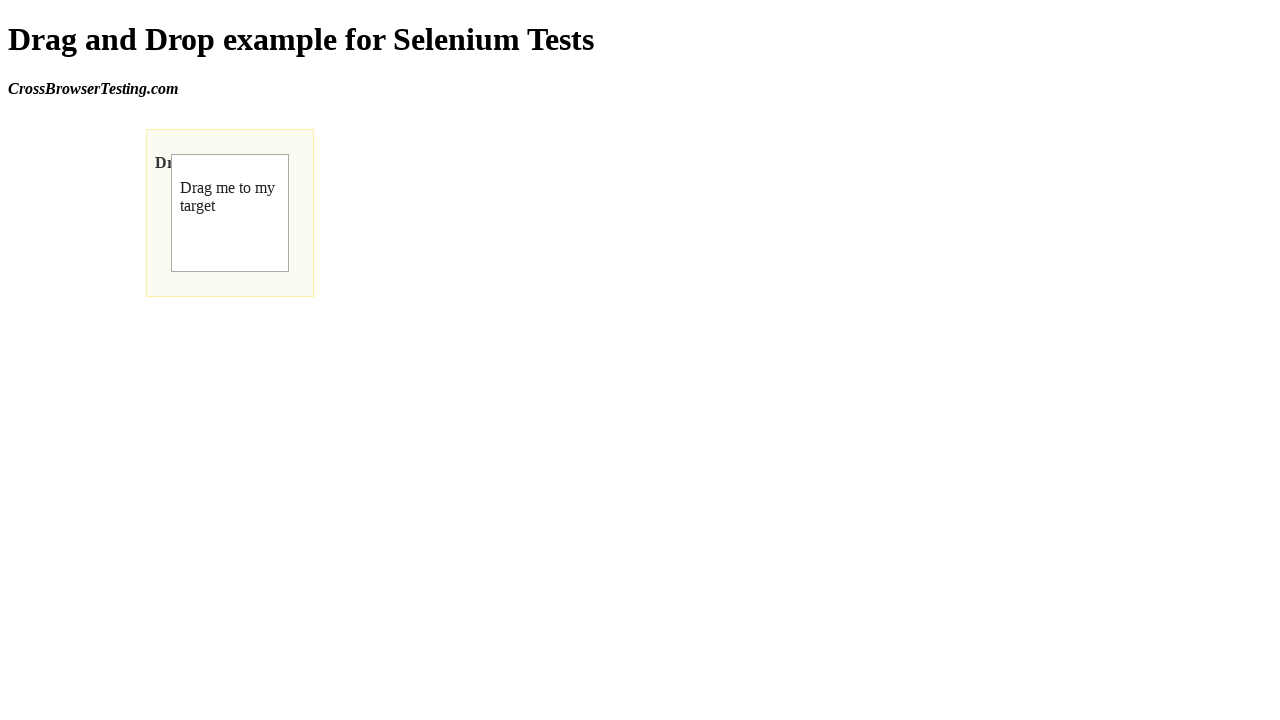

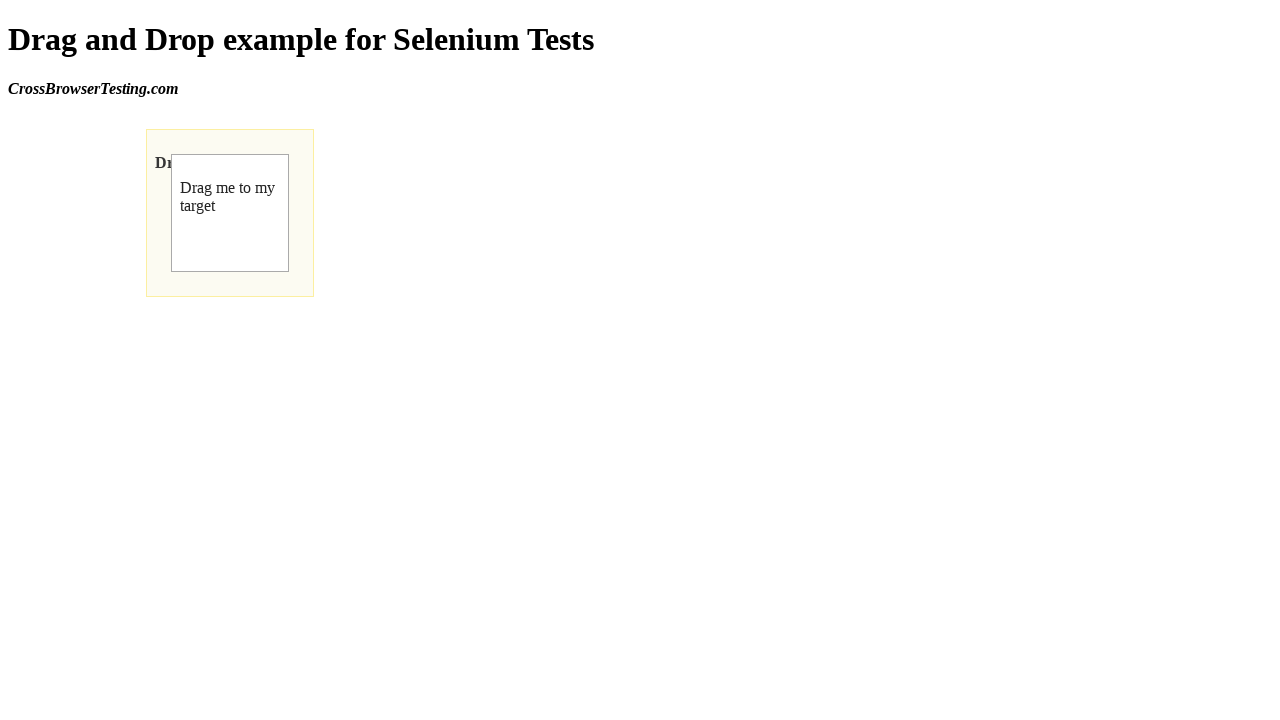